Tests alert handling on SweetAlert demo page by triggering different types of alerts and validating their messages

Starting URL: https://sweetalert.js.org/

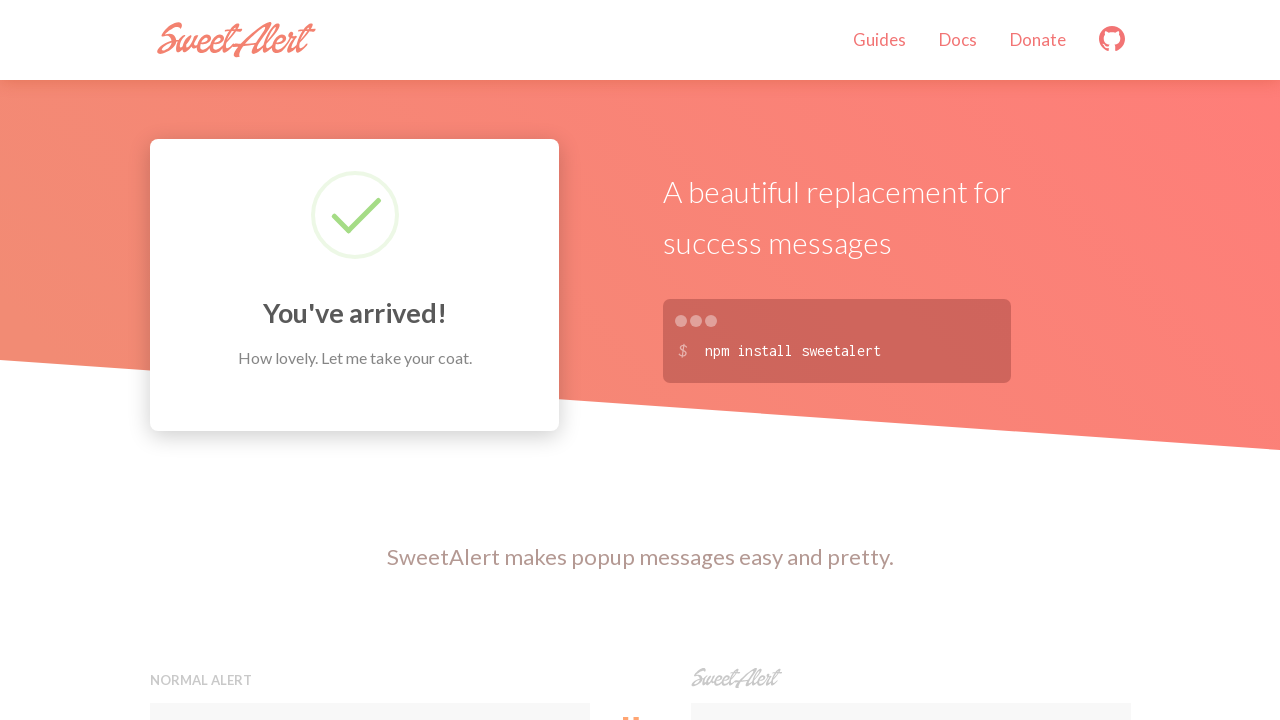

Clicked button to trigger native JavaScript alert at (370, 360) on xpath=//button[contains(@onclick,'alert')]
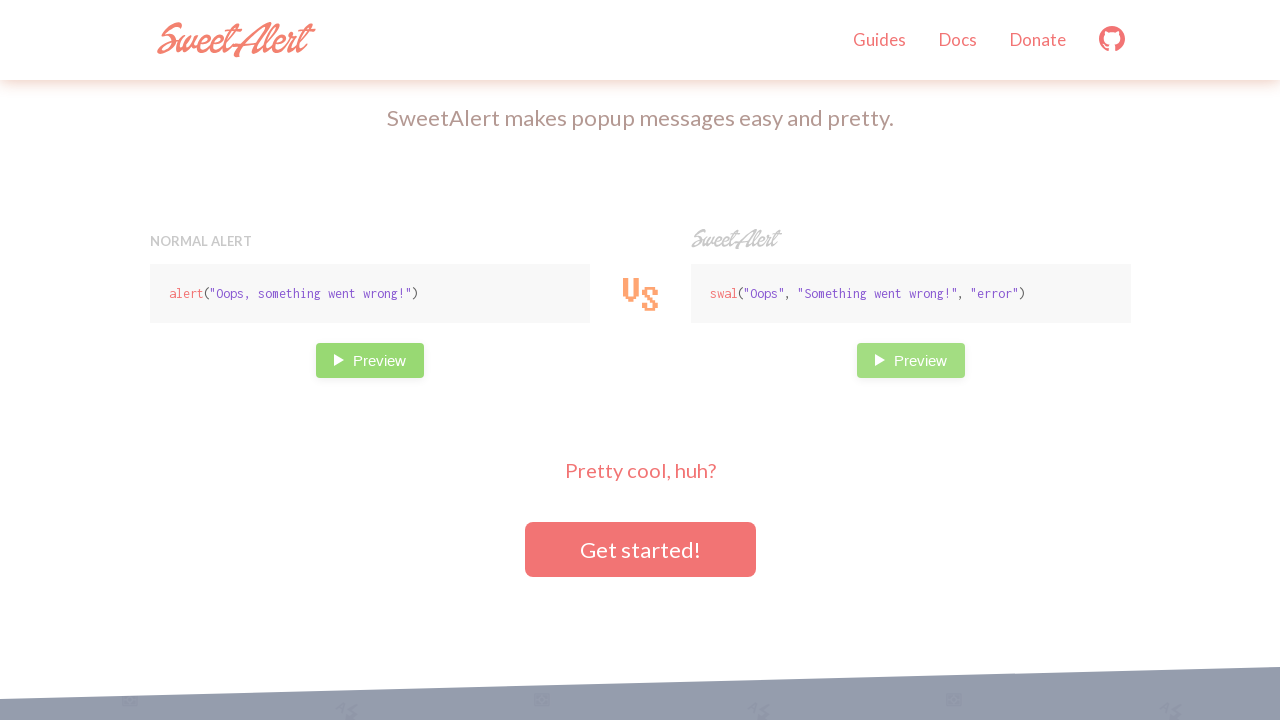

Set up dialog handler to accept alerts
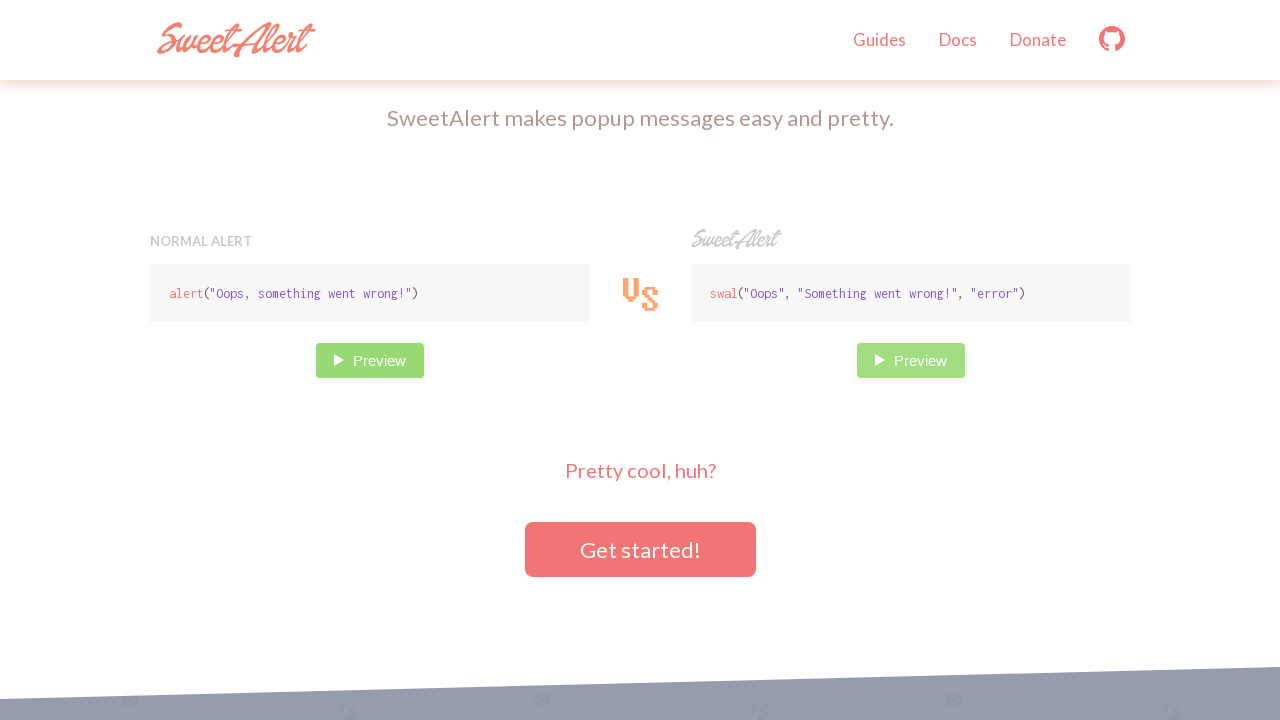

Clicked button to trigger SweetAlert modal at (910, 360) on xpath=//button[contains(@onclick,'swal')]
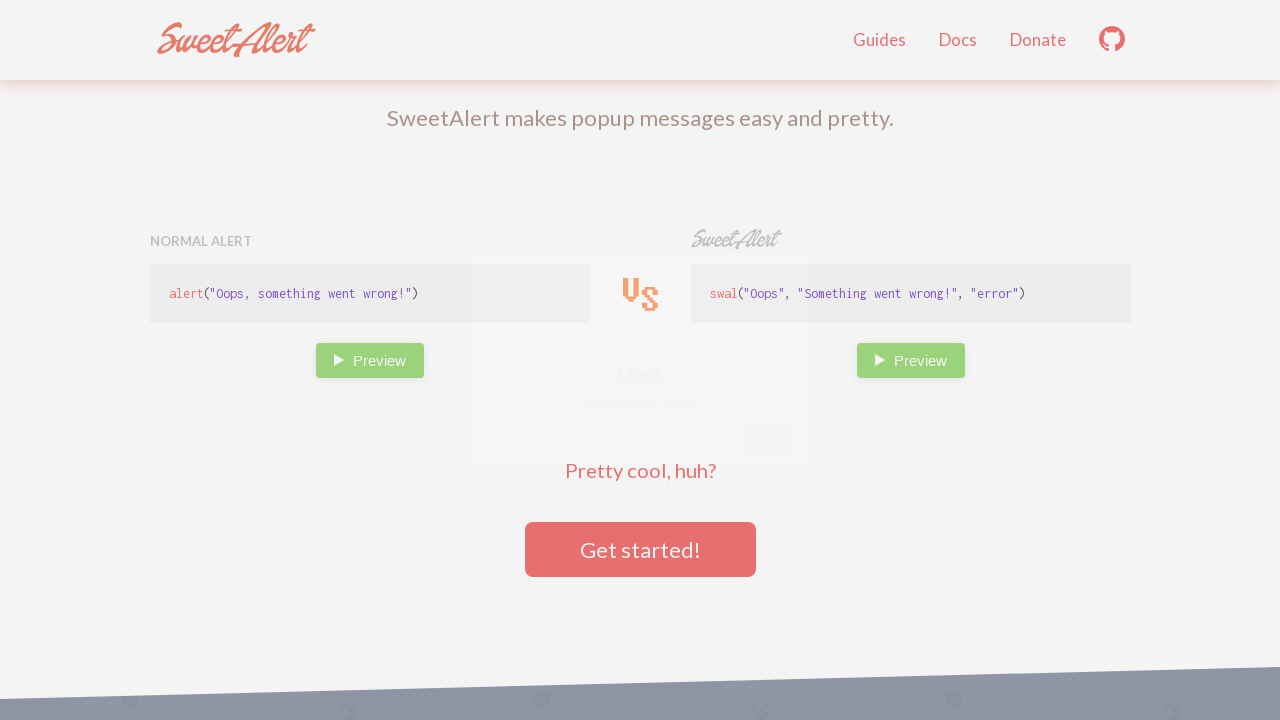

SweetAlert modal appeared
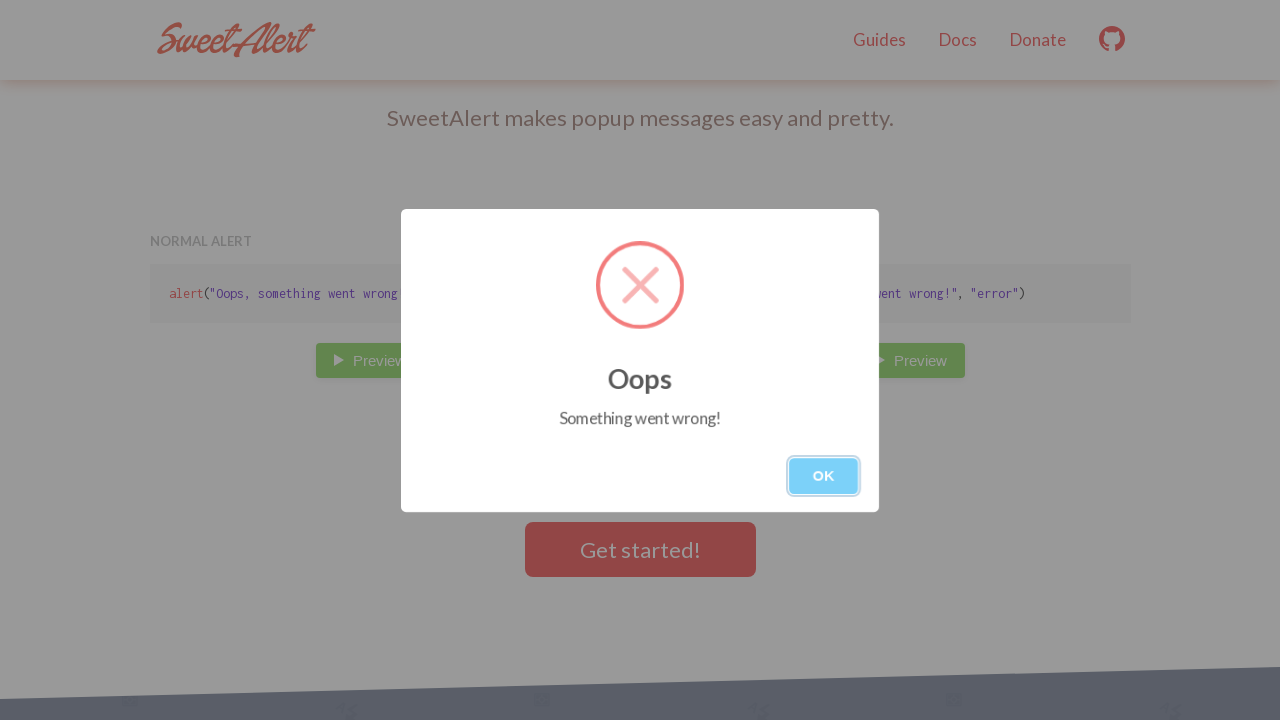

Verified modal message contains 'Something went wrong!'
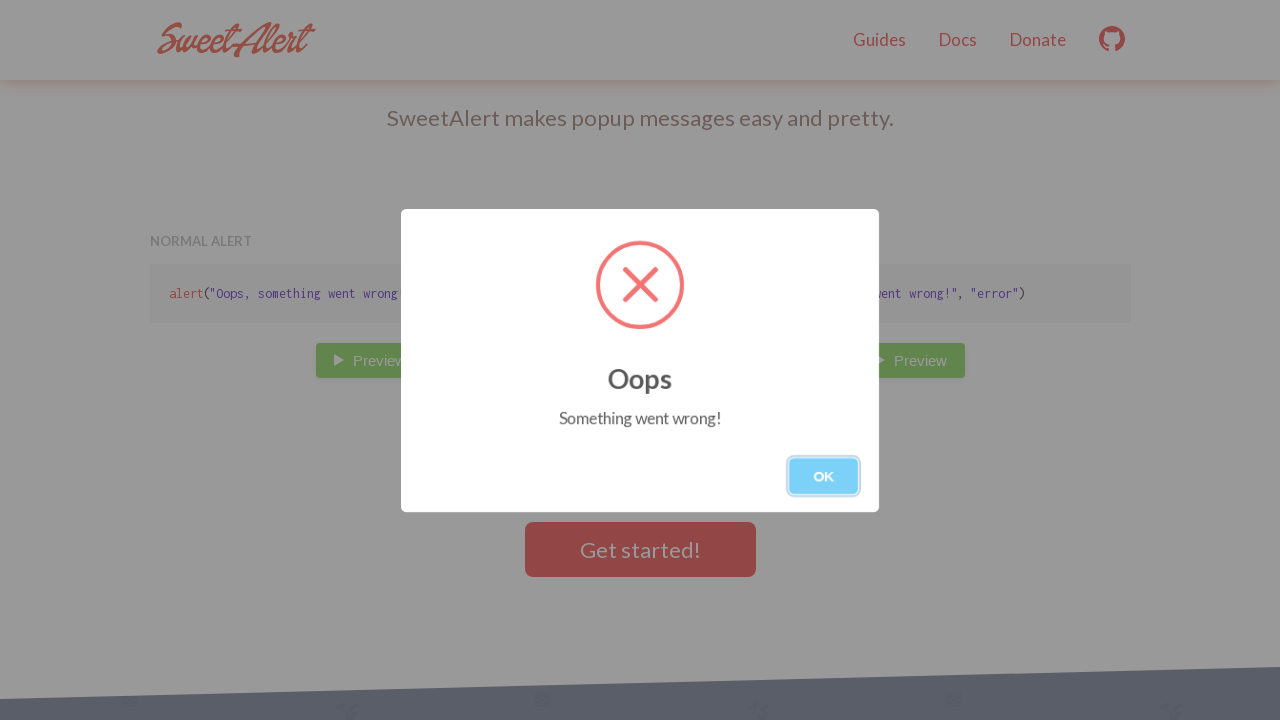

Clicked OK button to dismiss SweetAlert modal at (824, 476) on xpath=//button[.='OK']
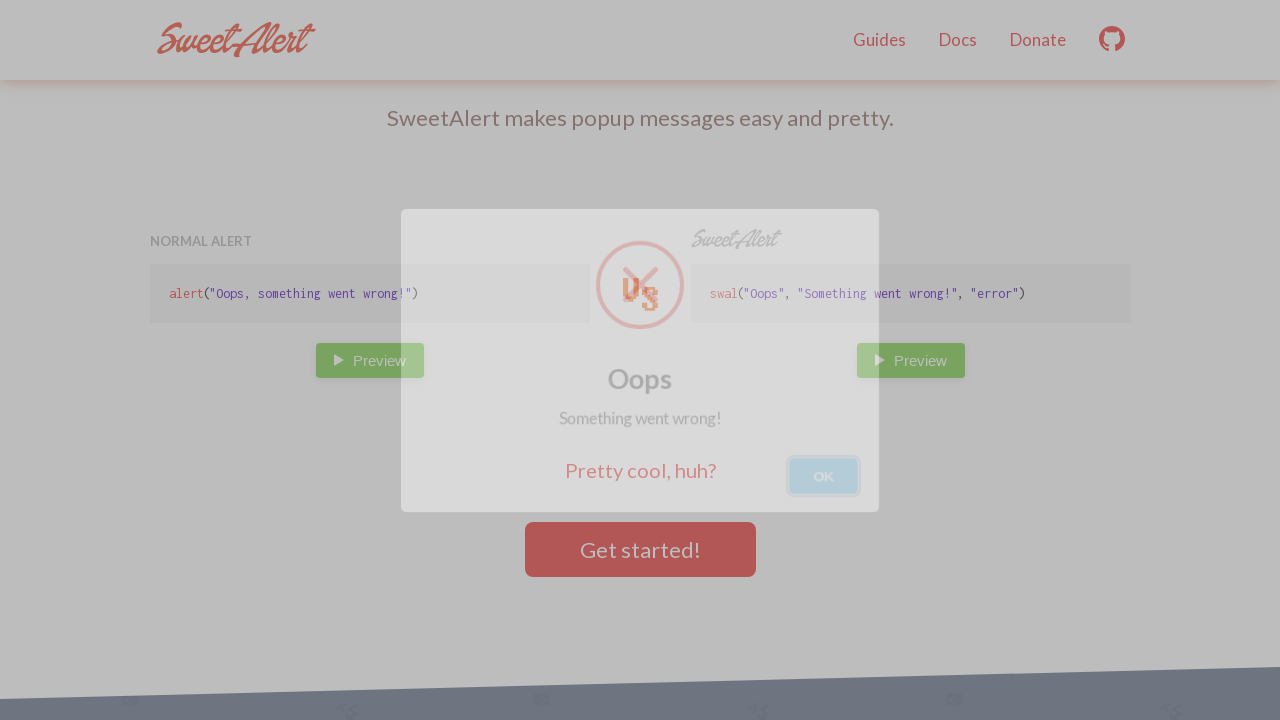

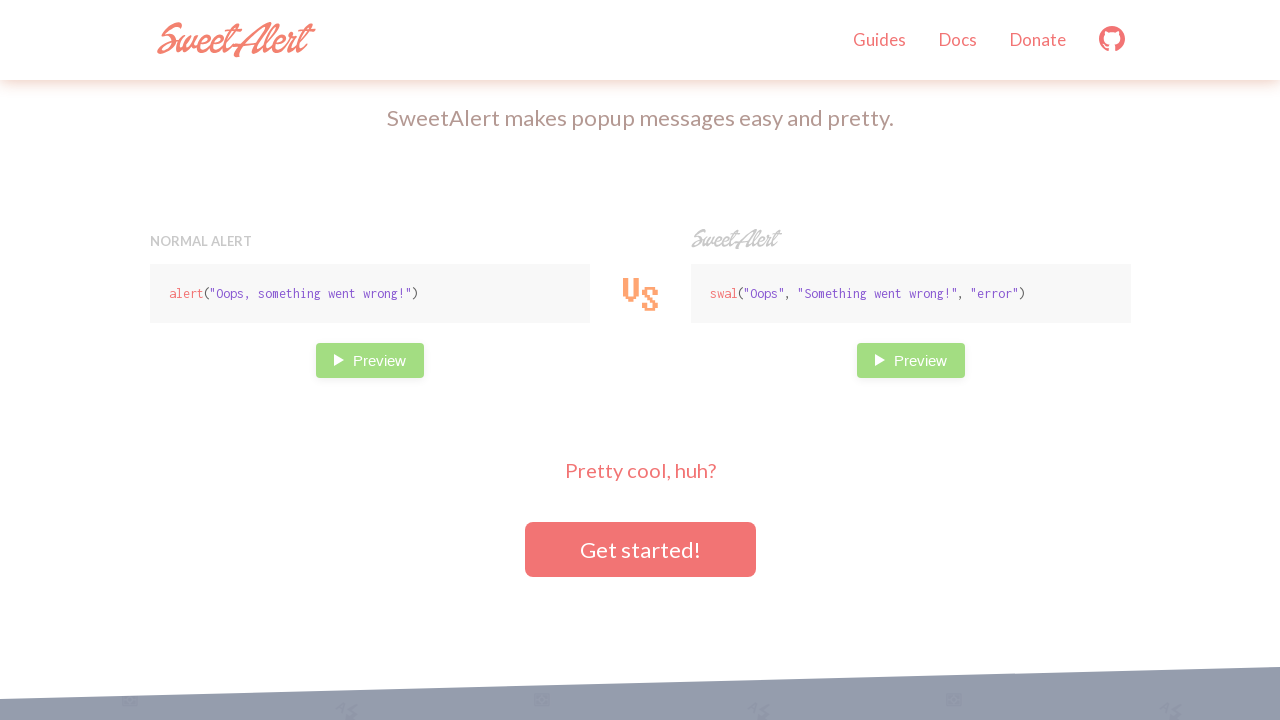